Tests multi-tab browser navigation by opening a new tab, navigating to two different Tistory blog pages, and verifying that page titles are visible on each page.

Starting URL: https://heodolf.tistory.com/101

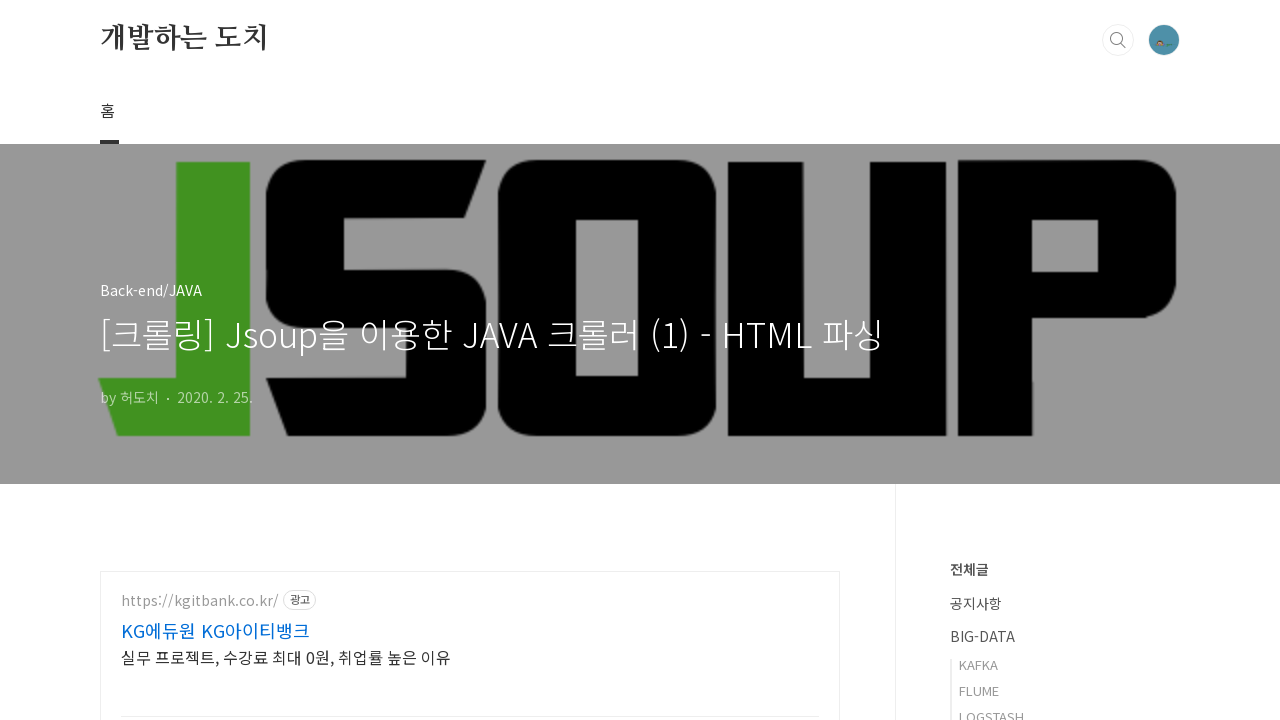

Page title element loaded on first Tistory blog page (heodolf.tistory.com/101)
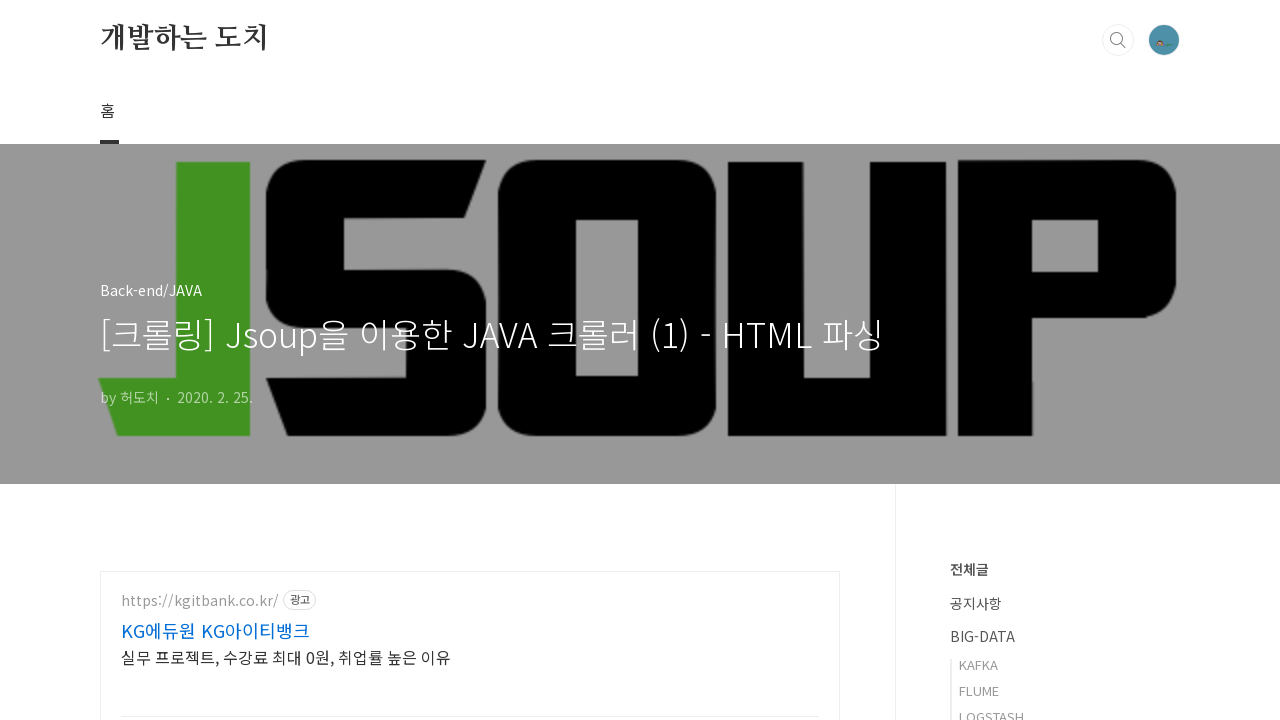

Opened new browser tab
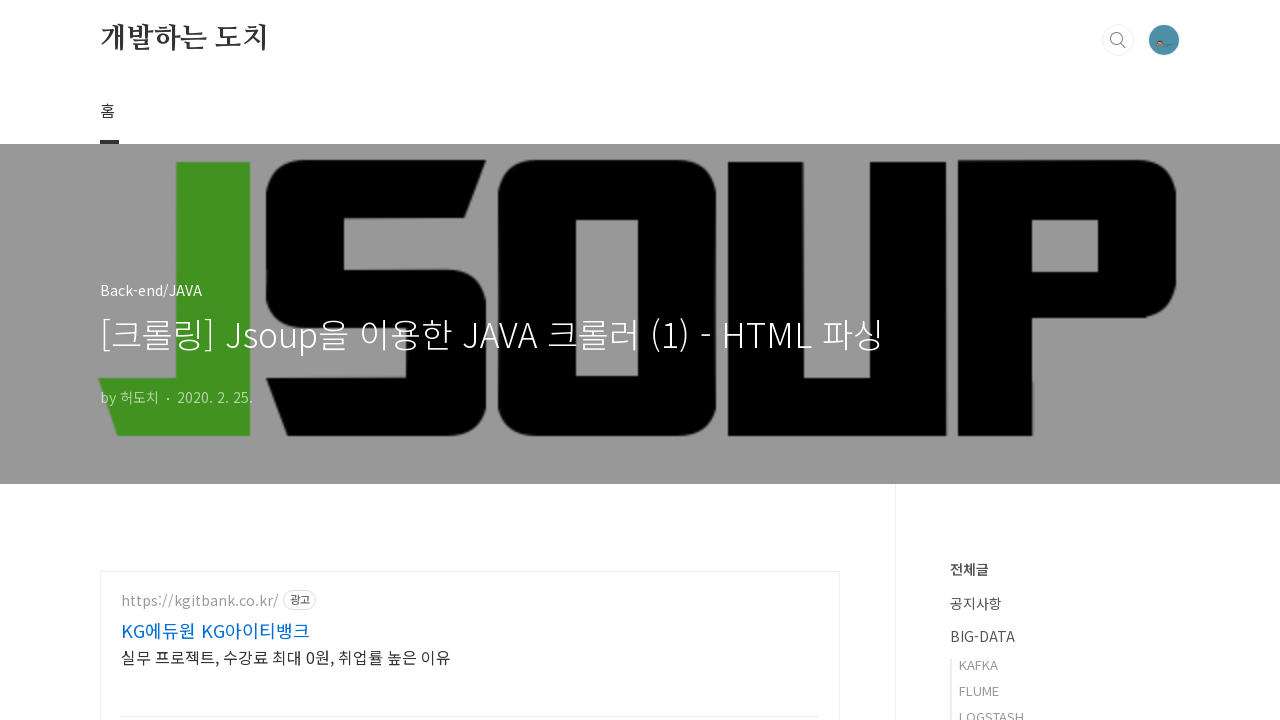

Navigated to second Tistory blog page (heodolf.tistory.com/102)
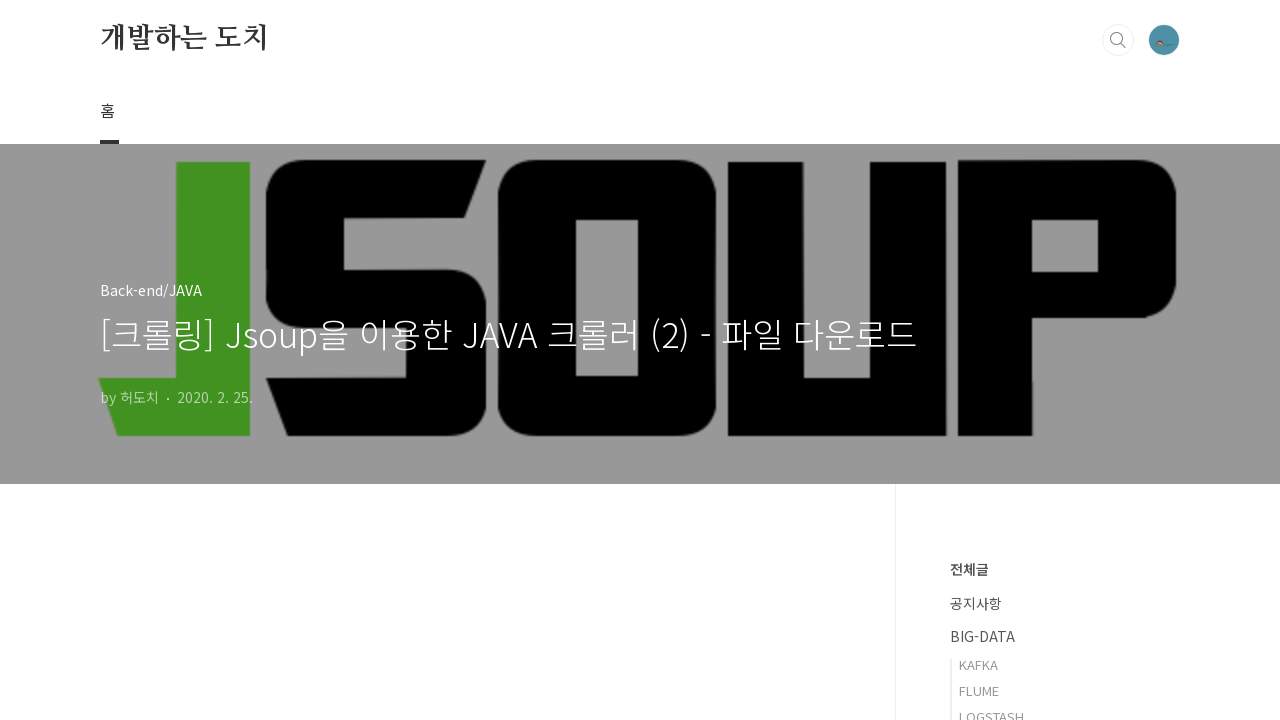

Page title element loaded on second Tistory blog page
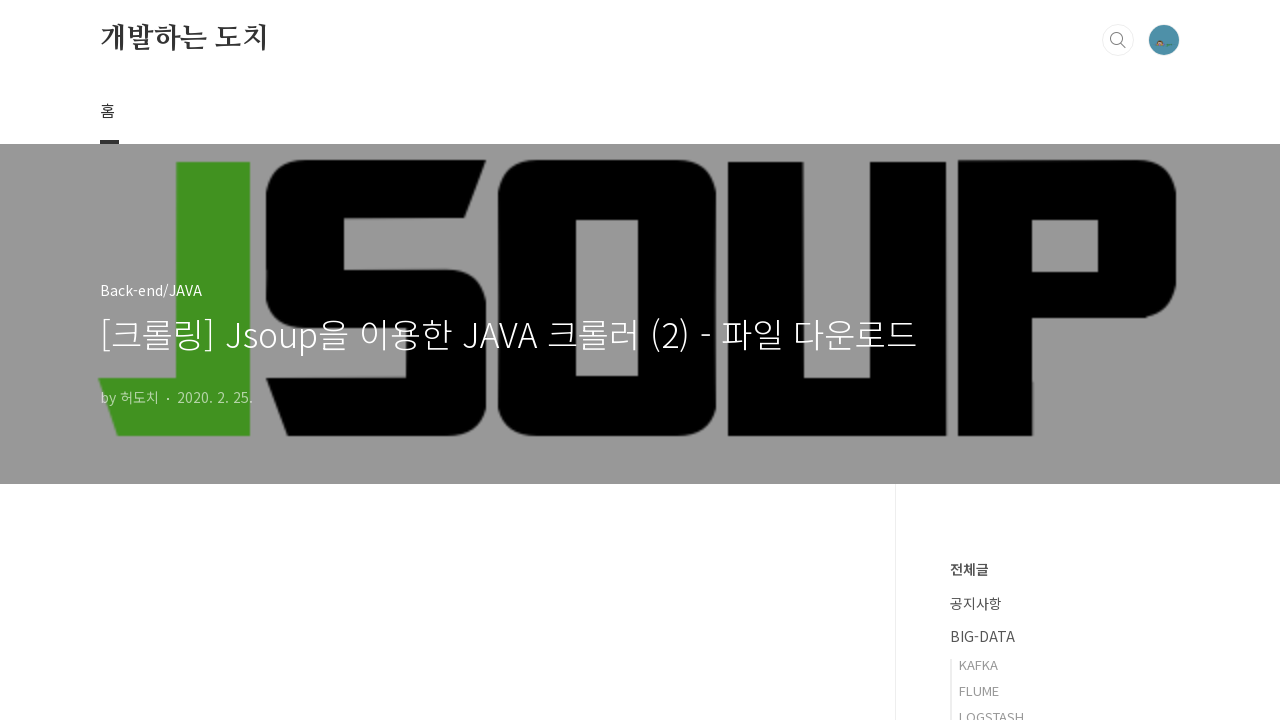

Closed second browser tab
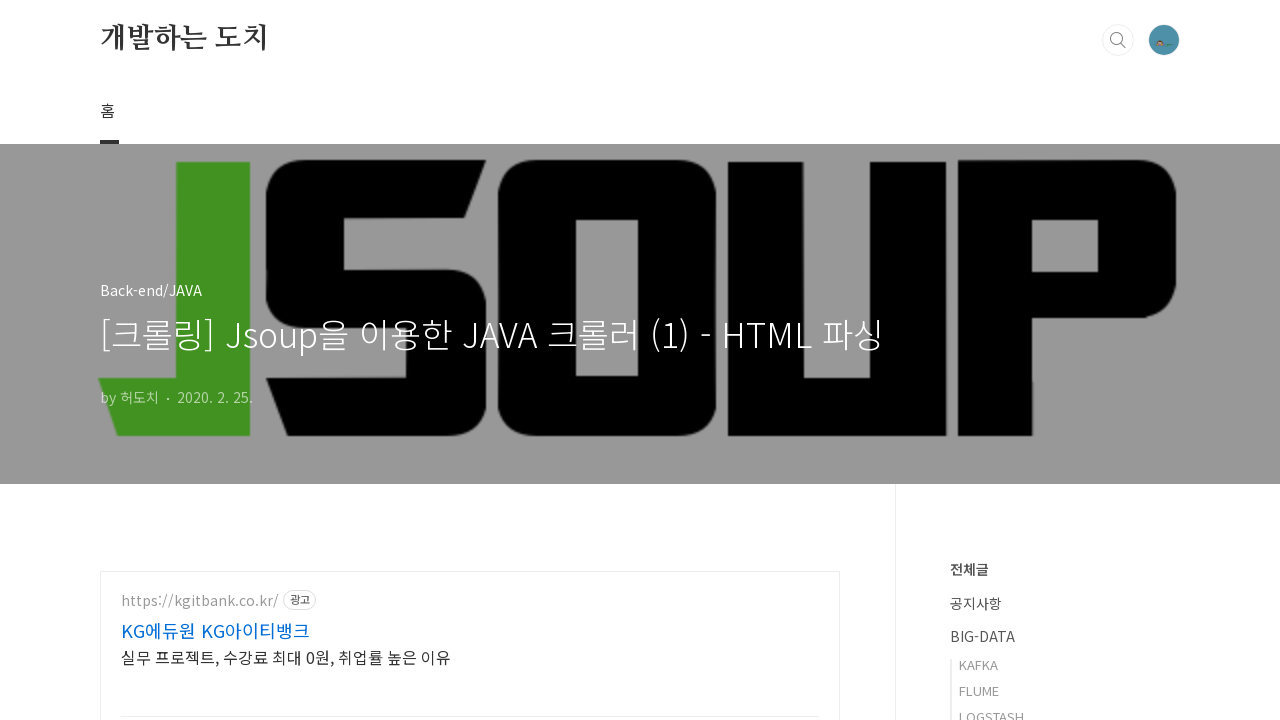

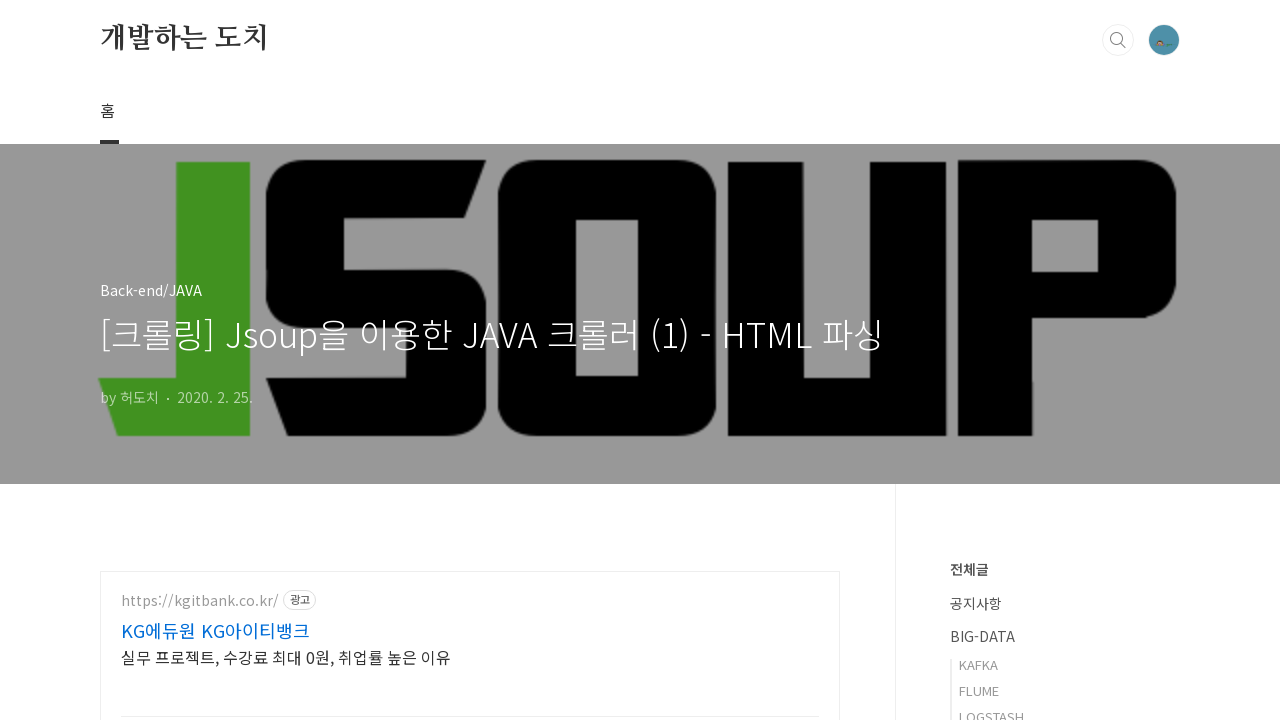